Tests calculator division with multi-digit numbers by entering digits sequentially and performing division operation

Starting URL: http://www.math.com/students/calculators/source/basic.htm

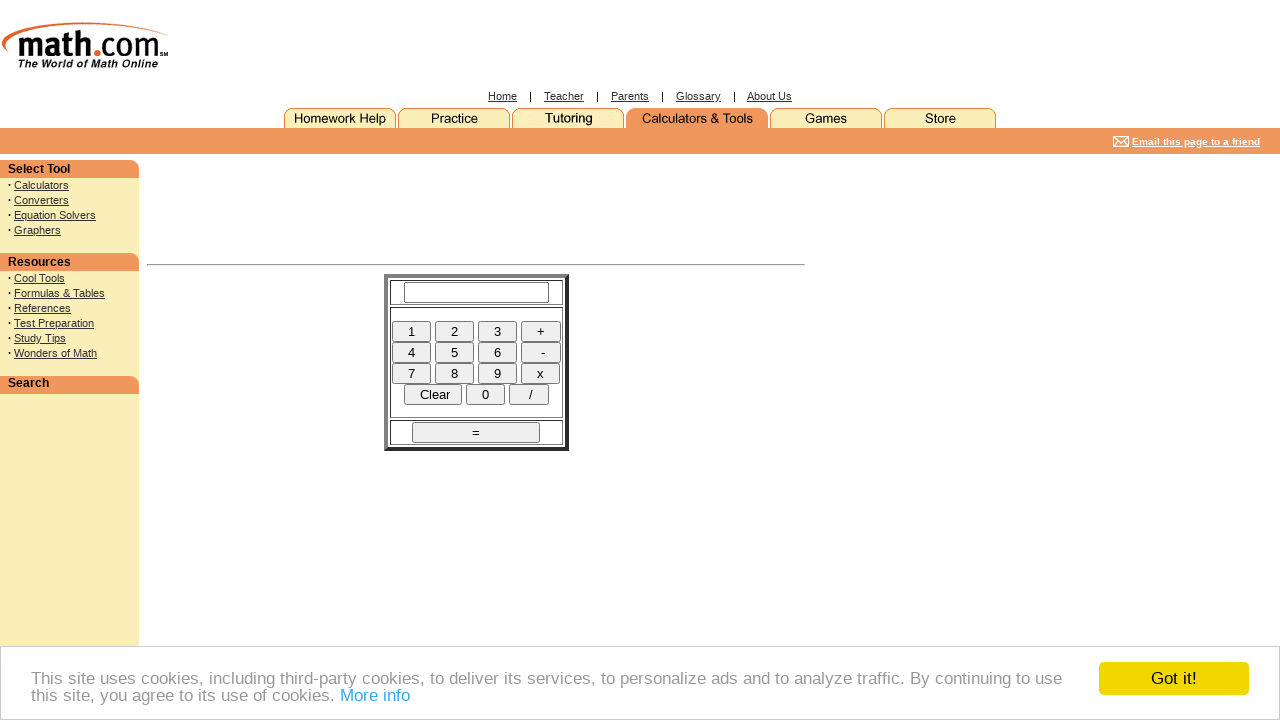

Calculator input field loaded
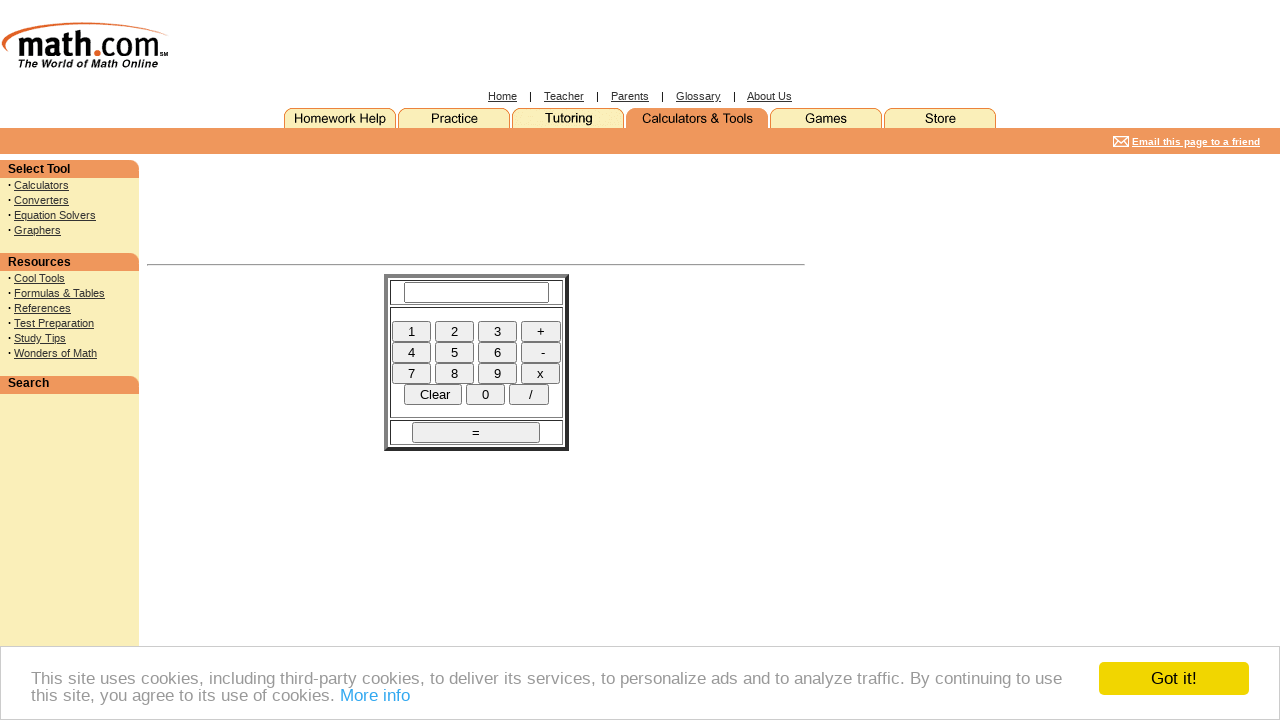

Cleared calculator input field on input[name='Input']
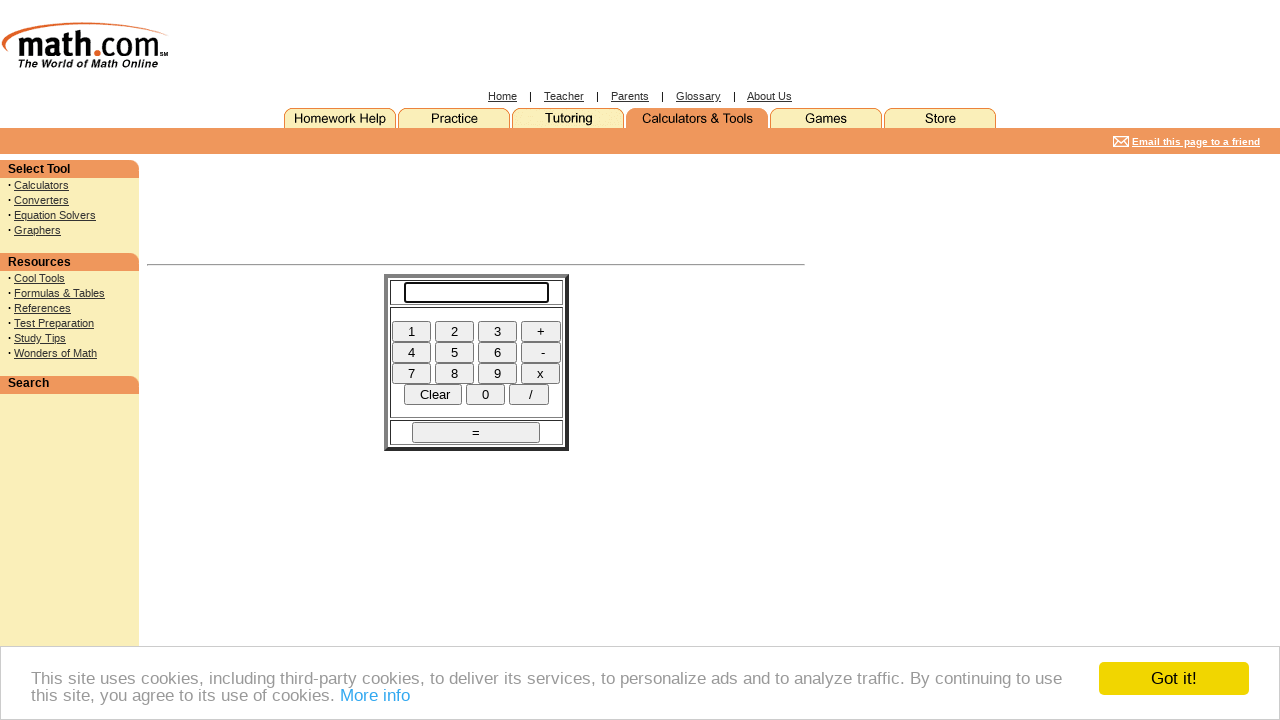

Clicked digit 3 at (497, 331) on input[name='three']
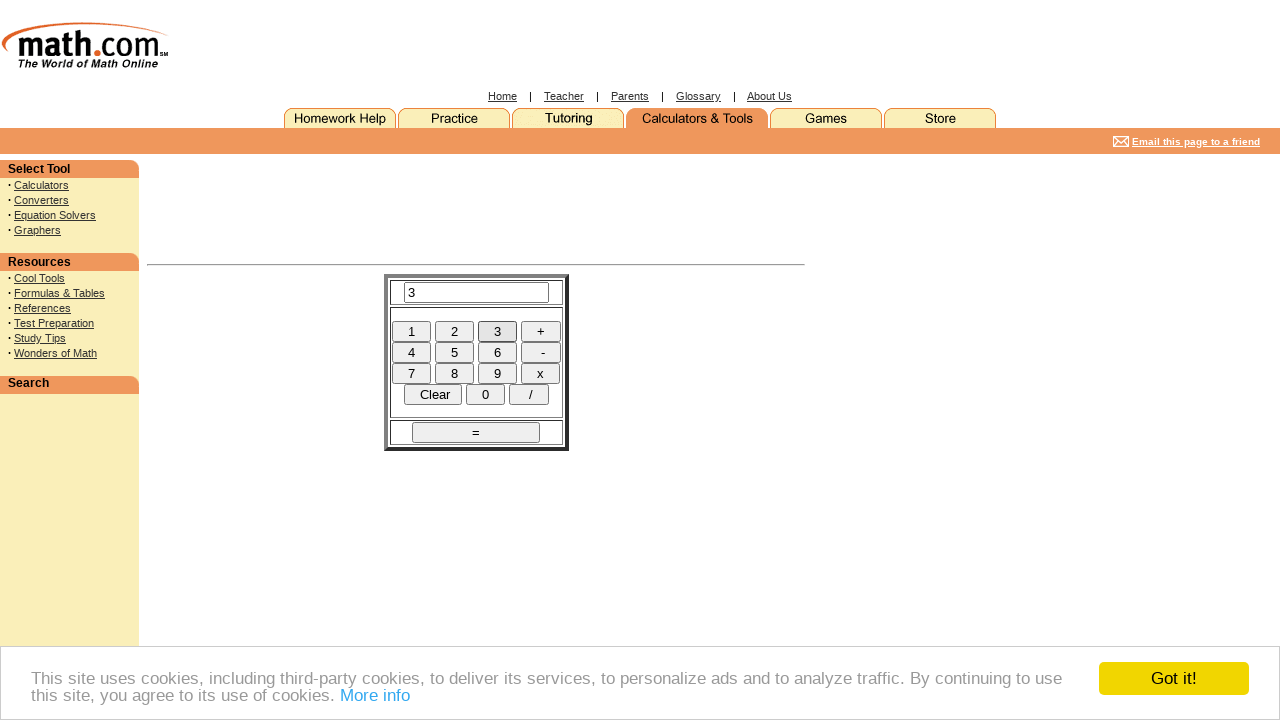

Clicked digit 8 at (454, 373) on input[name='eight']
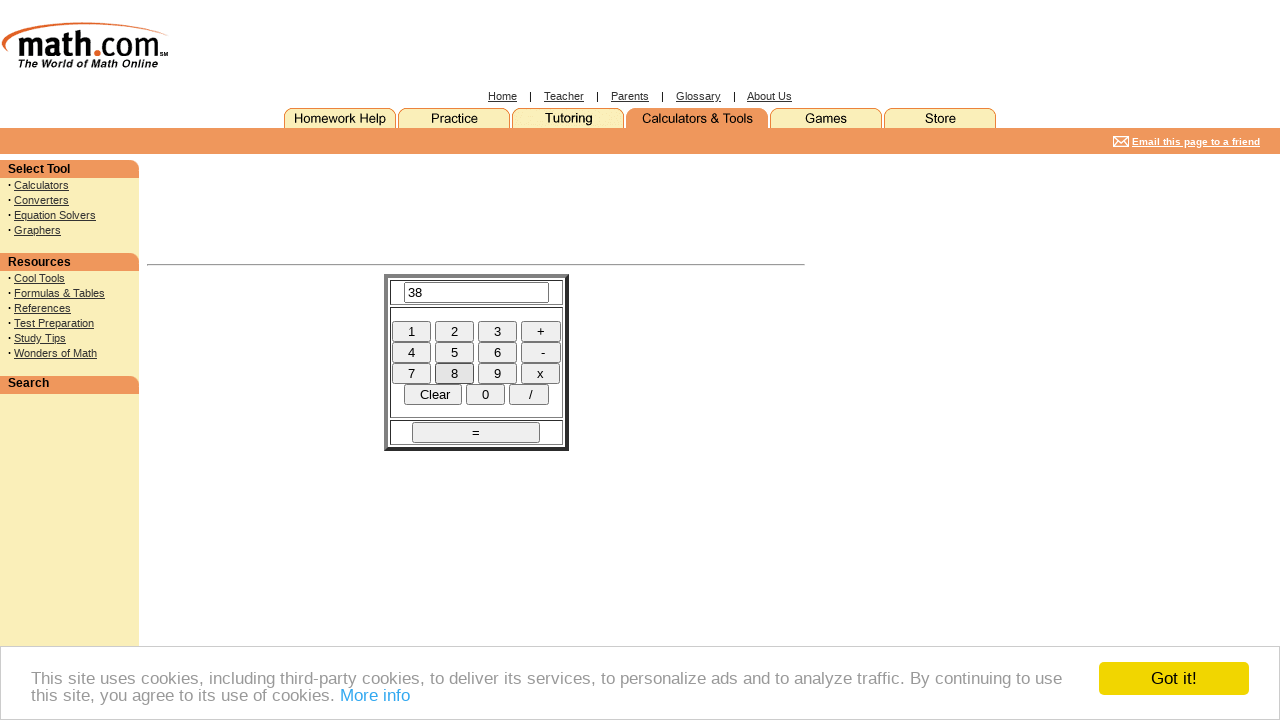

Clicked digit 4 to complete first number 384 at (411, 352) on input[name='four']
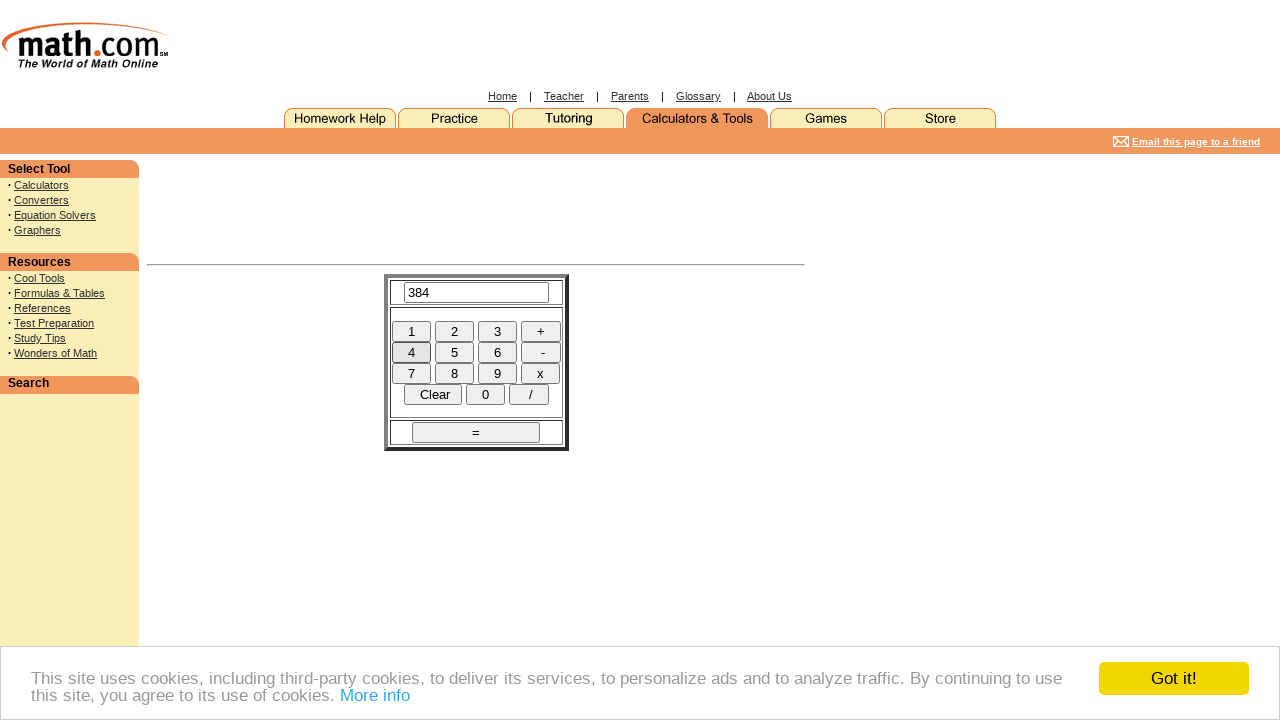

Clicked division operator (/) at (528, 394) on input[name='div']
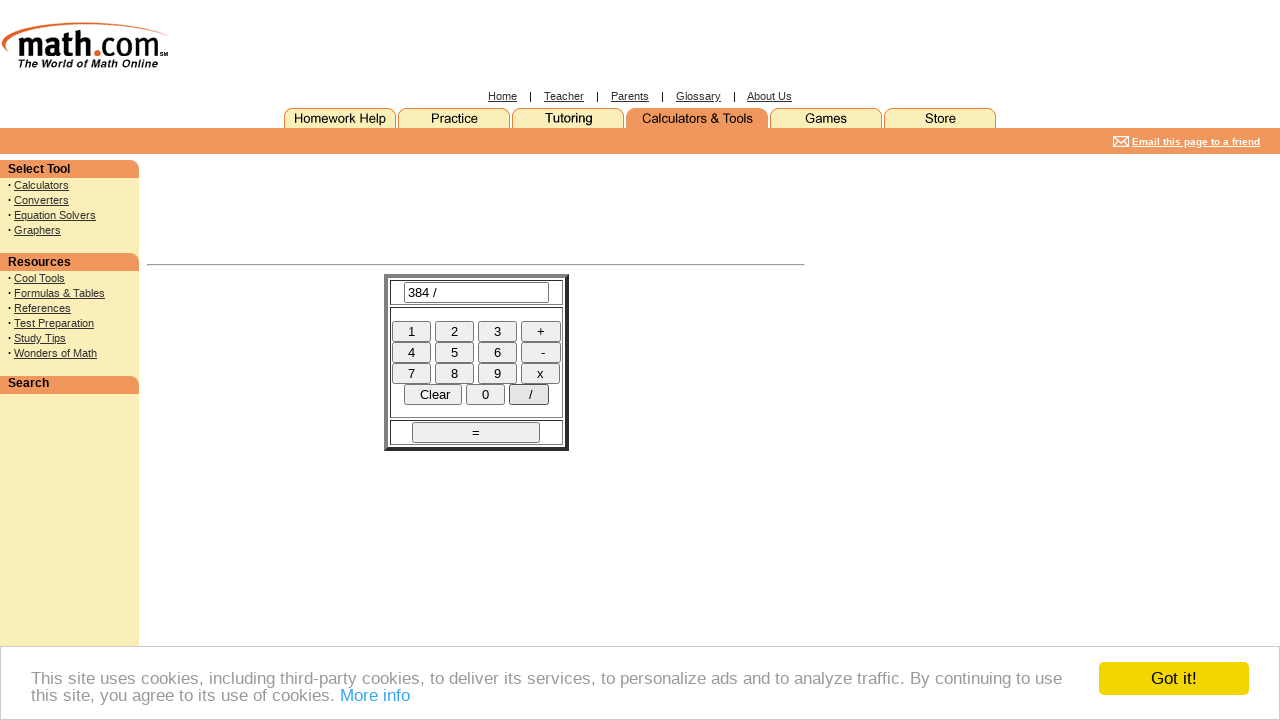

Clicked digit 1 at (411, 331) on input[name='one']
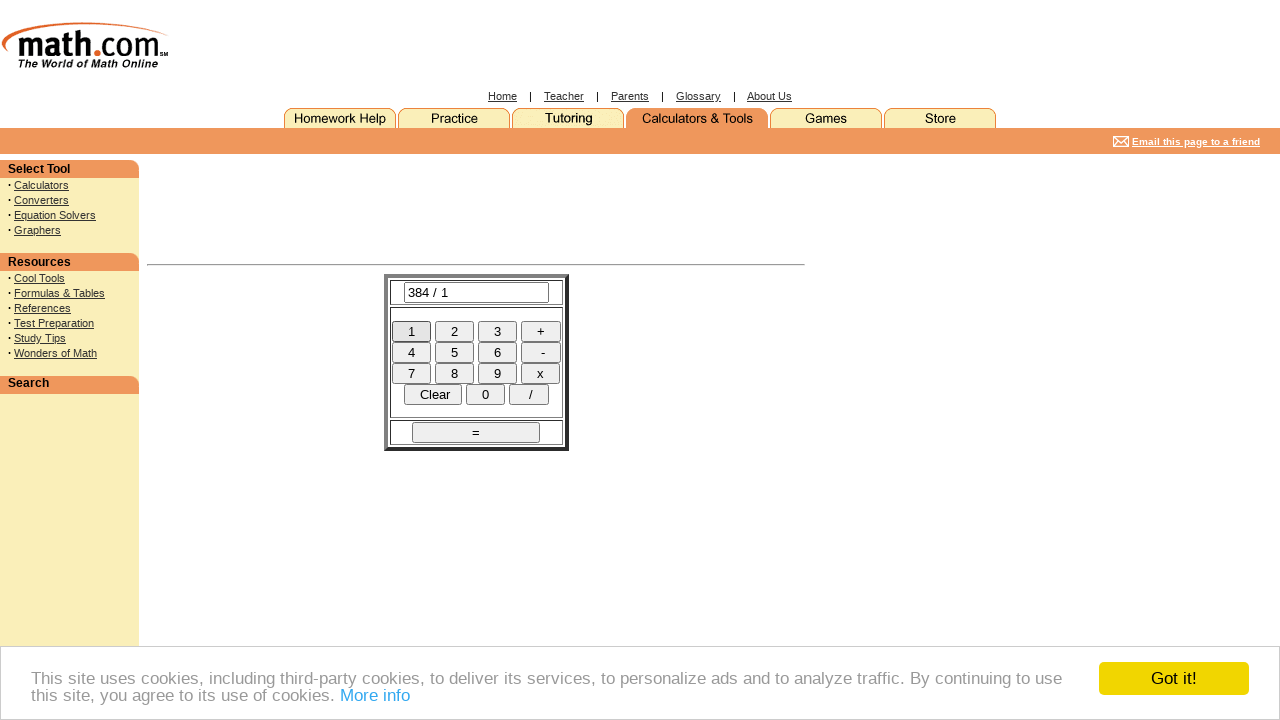

Clicked digit 2 to complete second number 12 at (454, 331) on input[name='two']
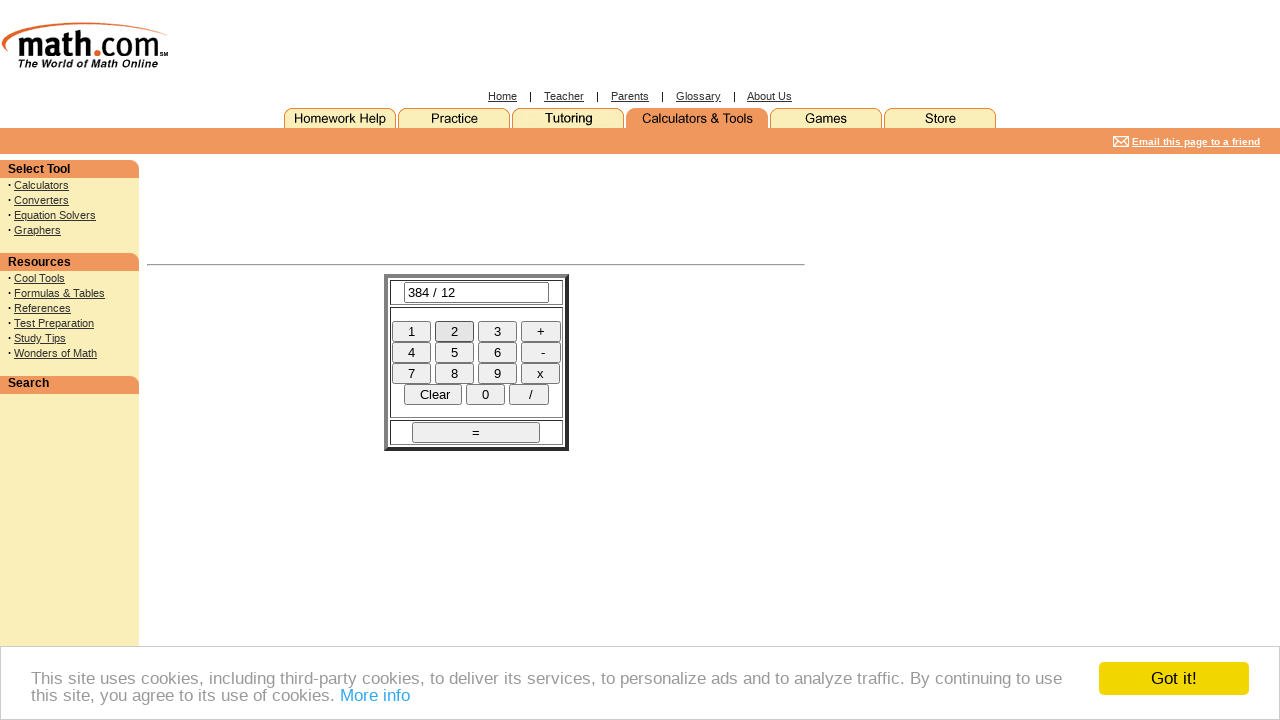

Clicked equal sign to execute division operation at (476, 432) on input[name='DoIt']
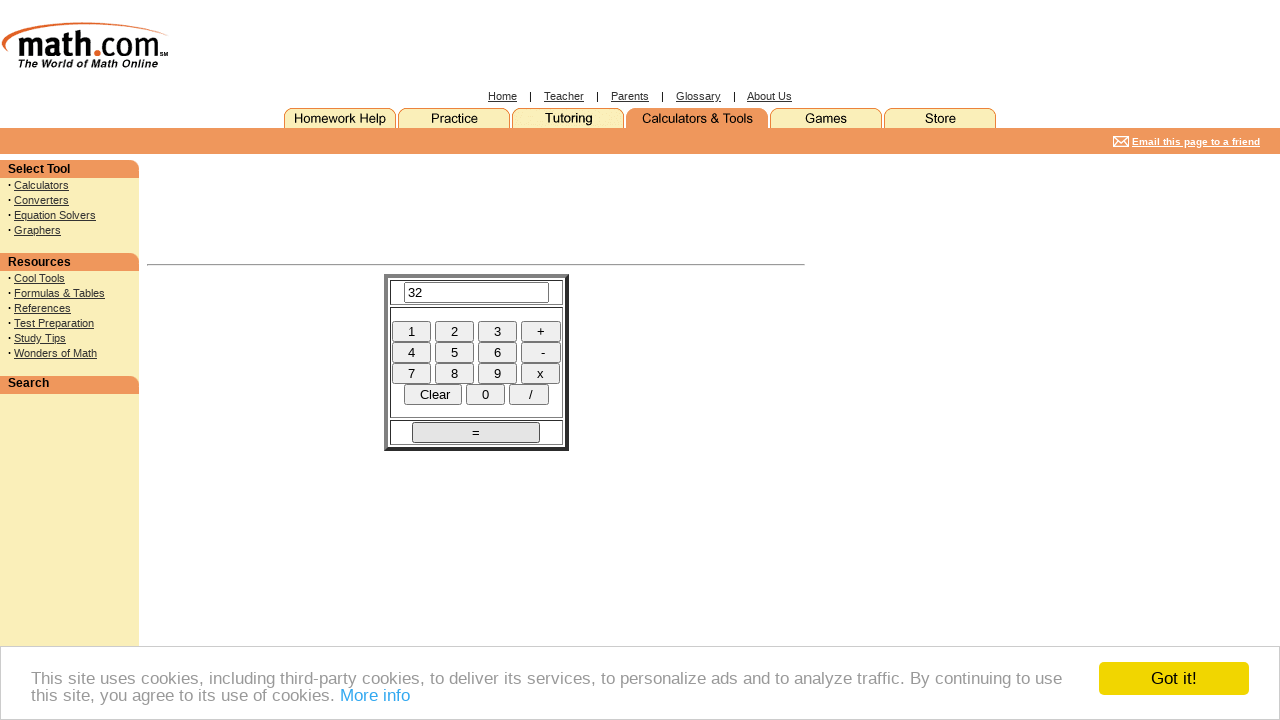

Division result displayed in calculator input field
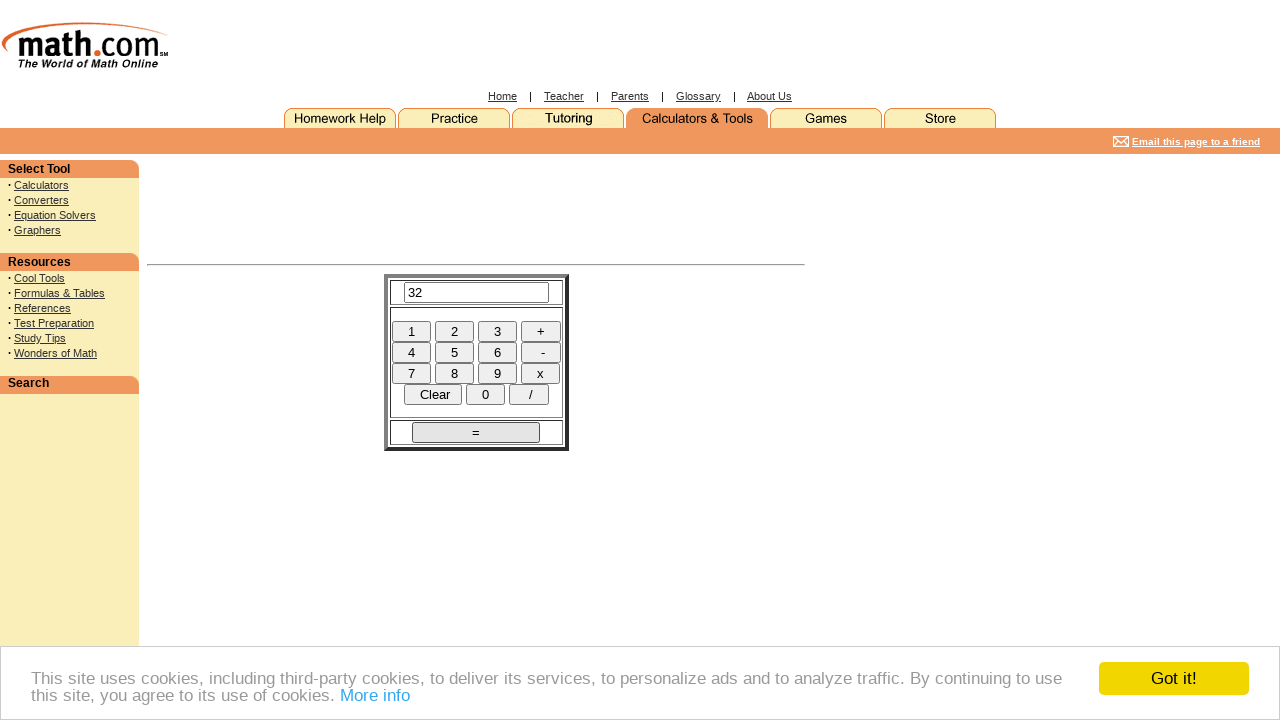

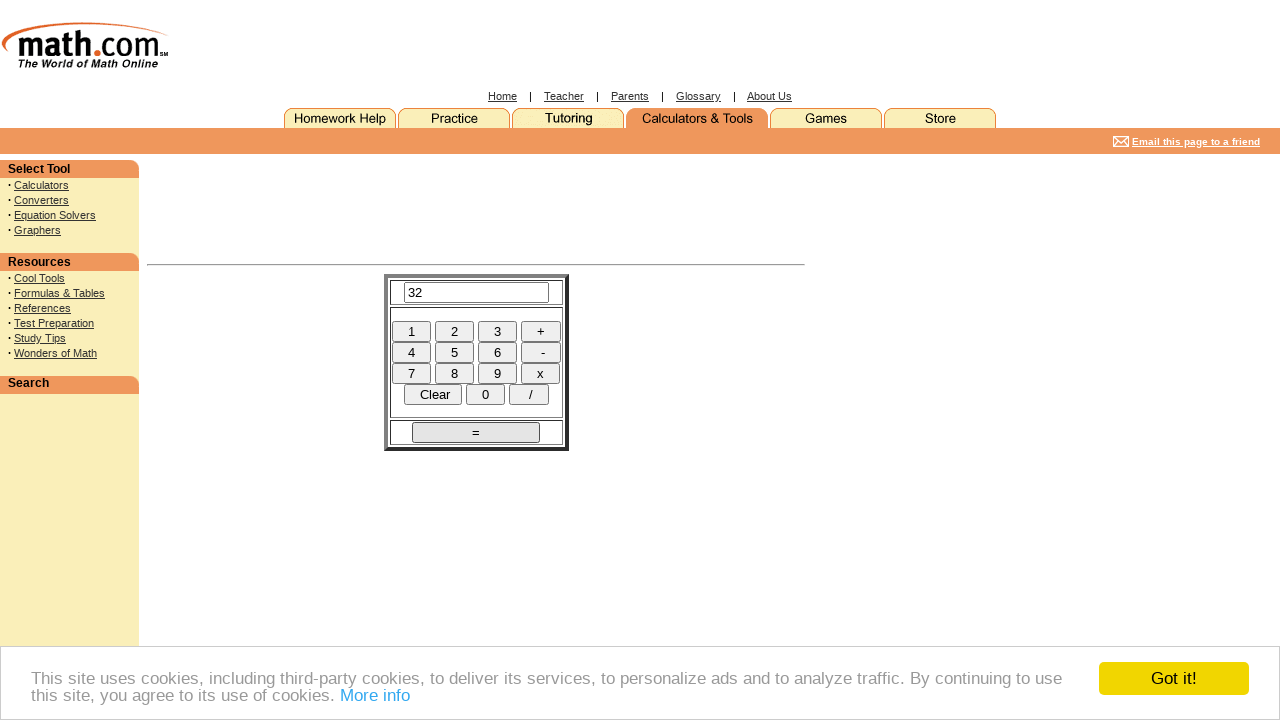